Tests explicit wait functionality by waiting for a loader button to become visible and then clicking it

Starting URL: https://automationtesting.co.uk/loader.html

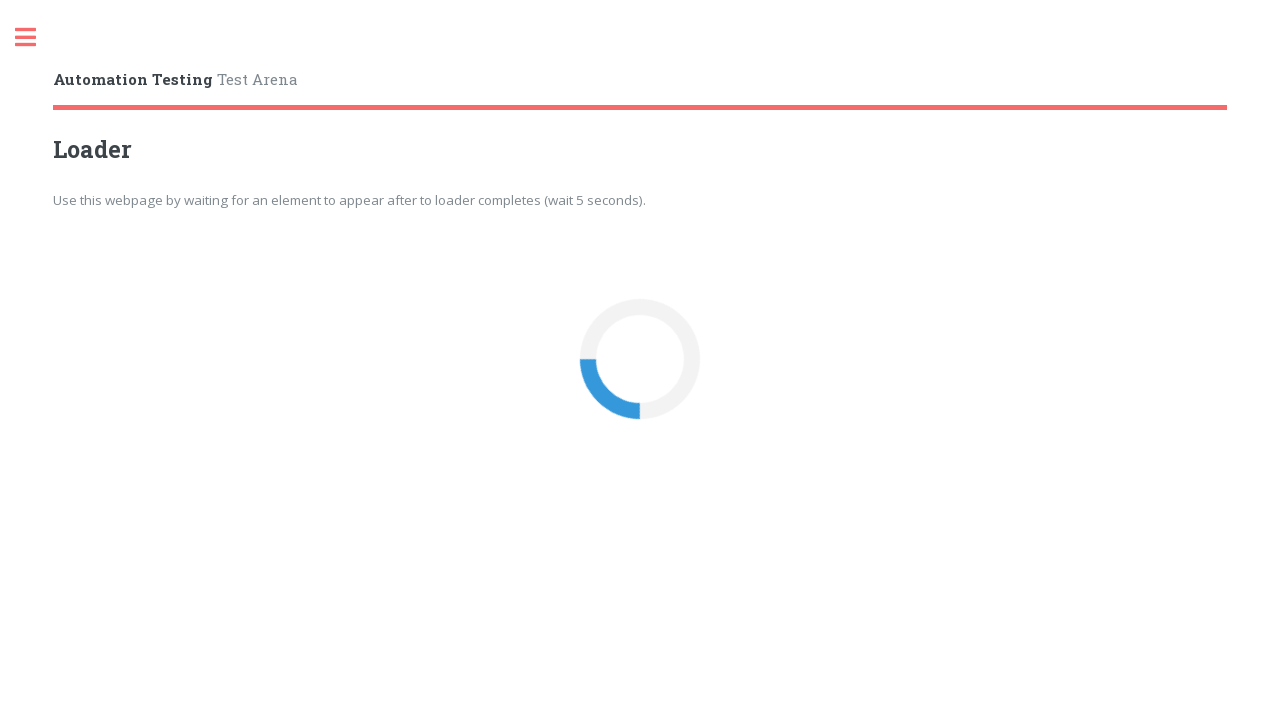

Waited for loader button to become visible
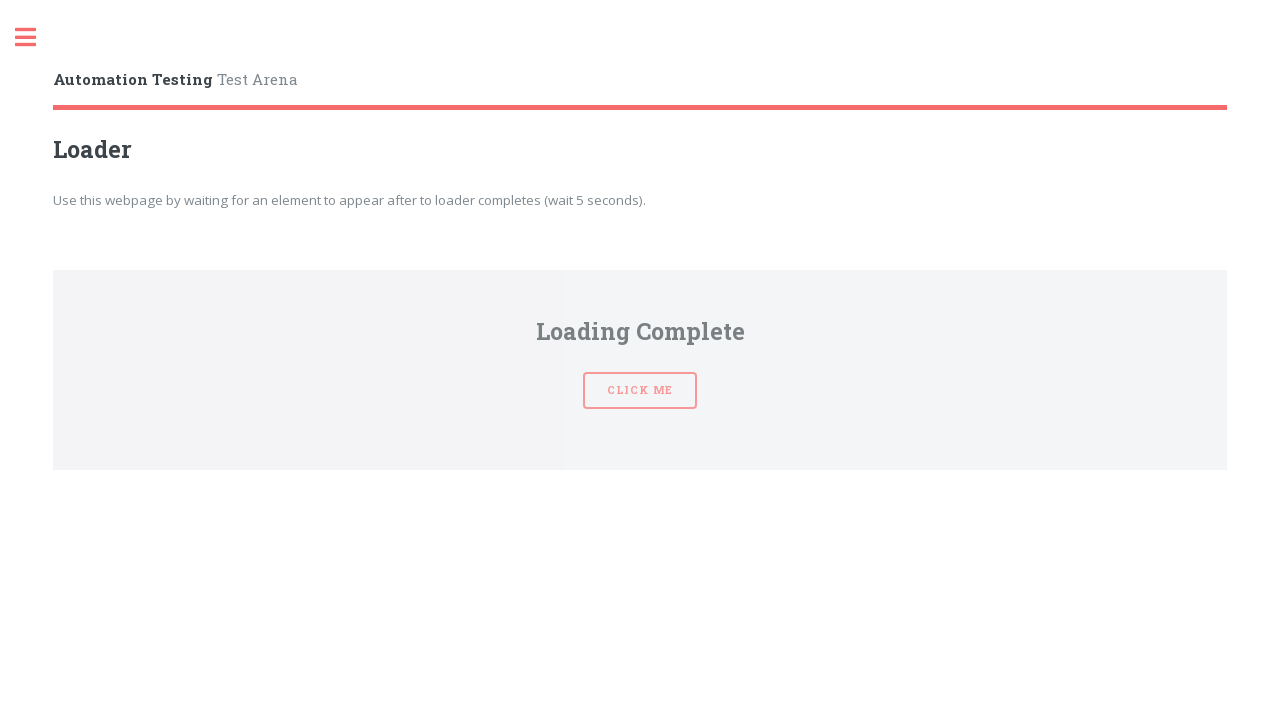

Clicked the loader button at (640, 360) on button#loaderBtn
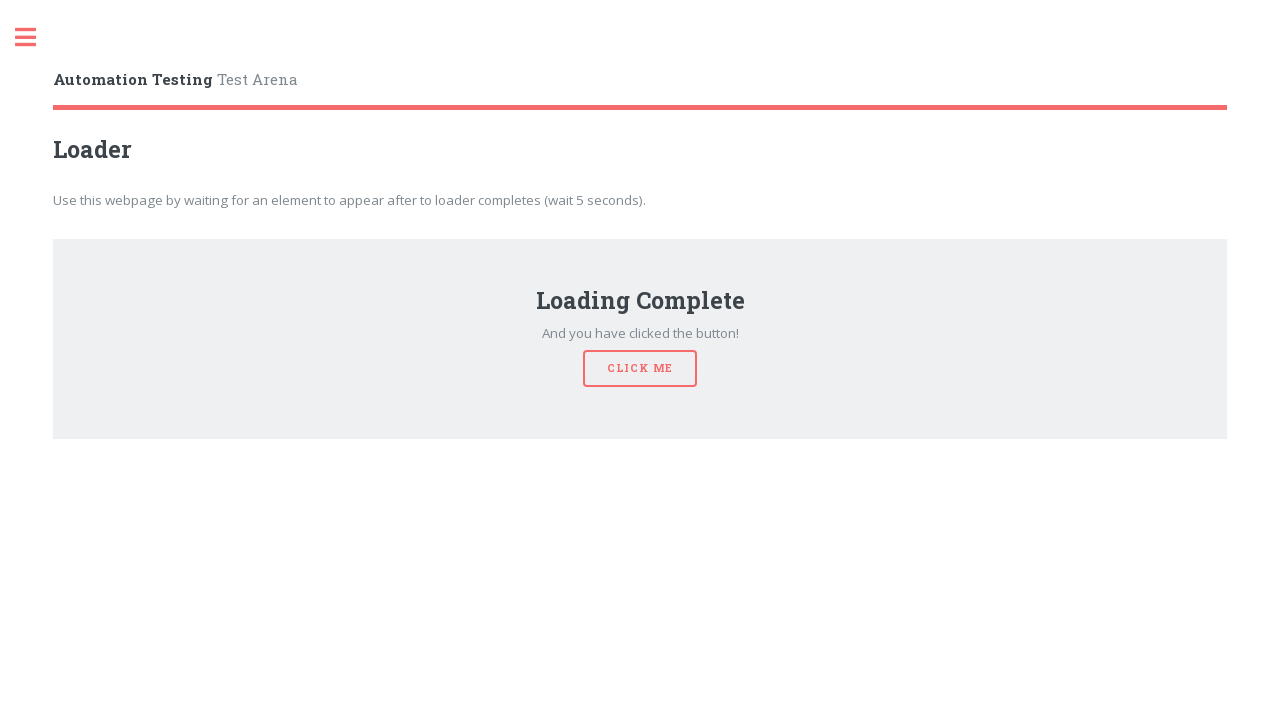

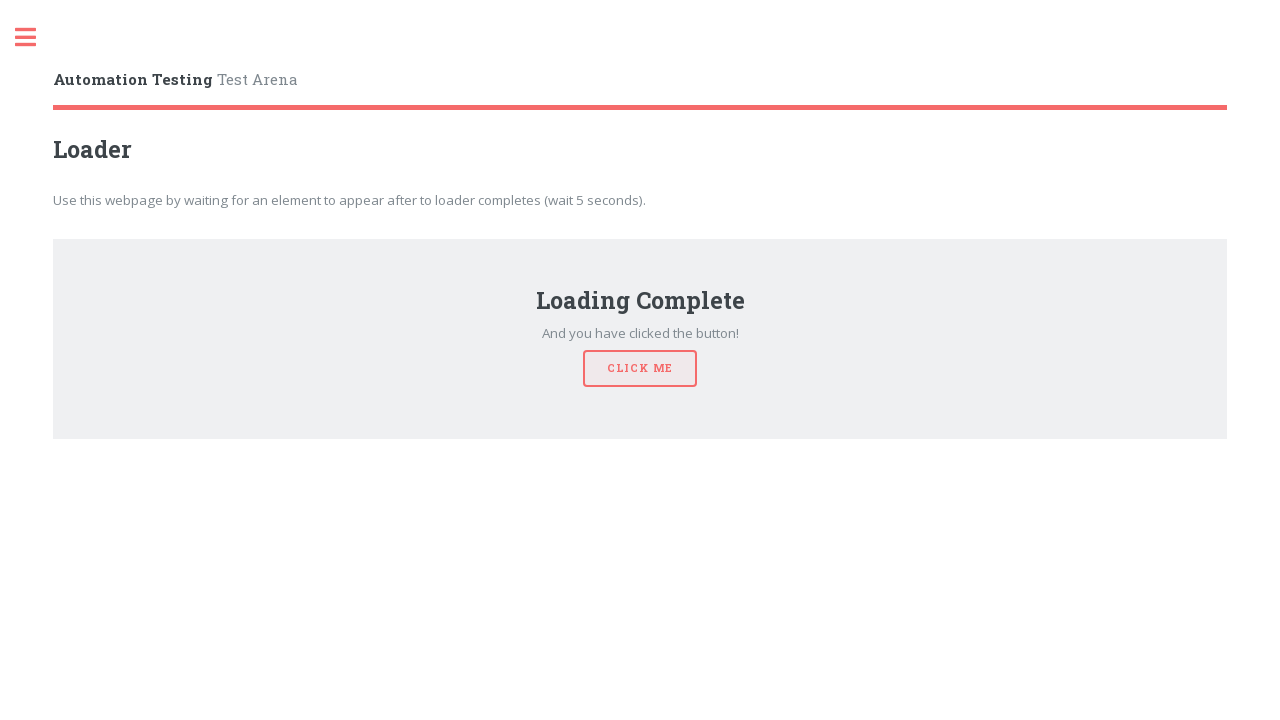